Tests a web form by filling in a password field and submitting the form to verify the submission message

Starting URL: https://www.selenium.dev/selenium/web/web-form.html

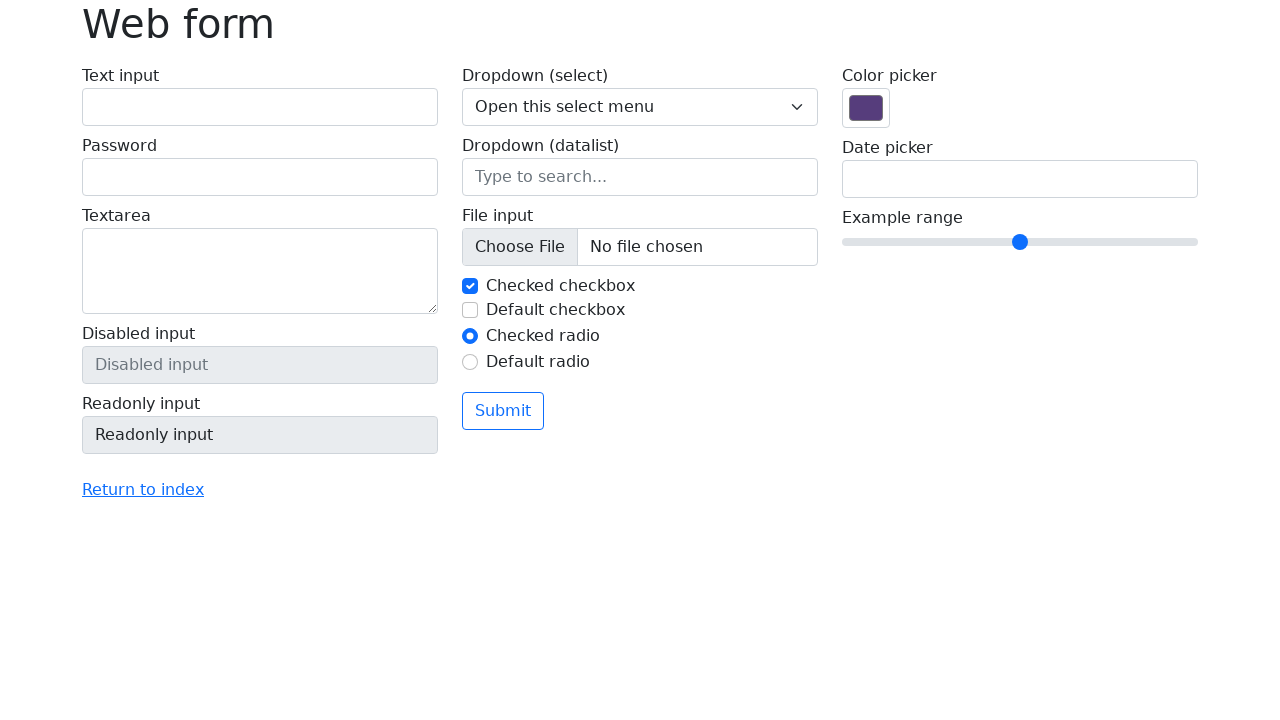

Waited for password input field to be ready
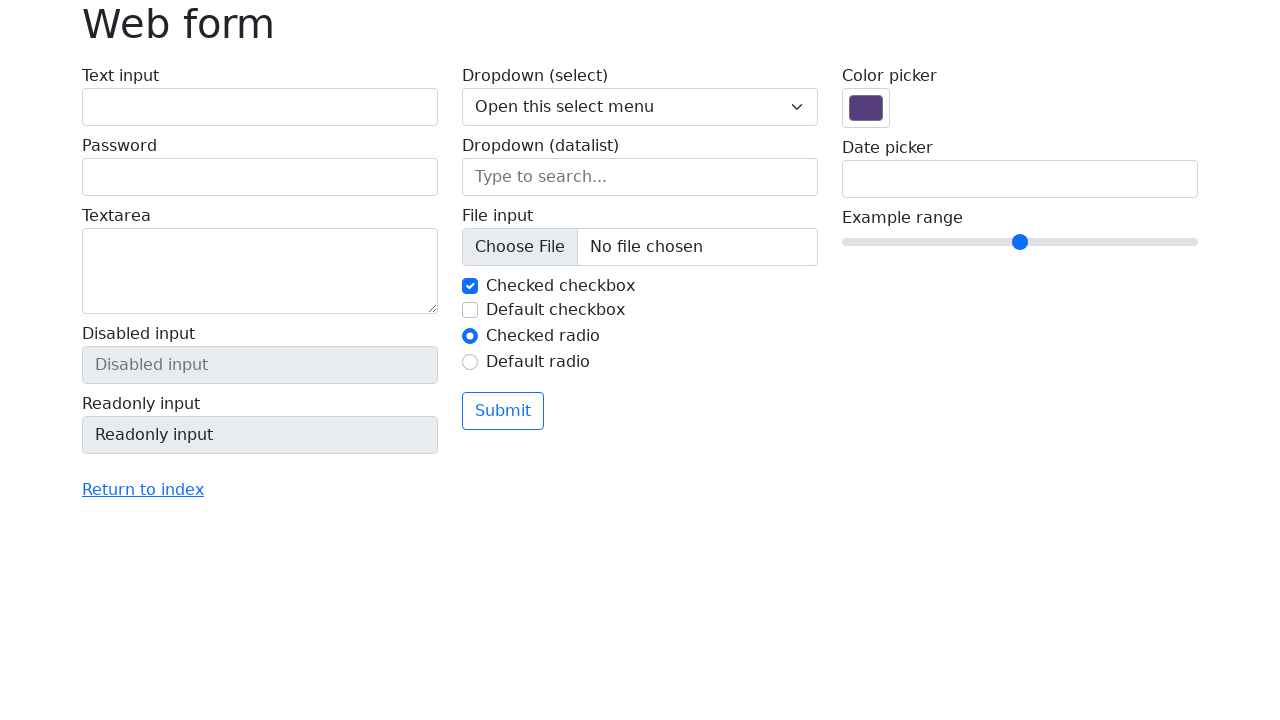

Filled password field with 'password123' on input[name='my-password']
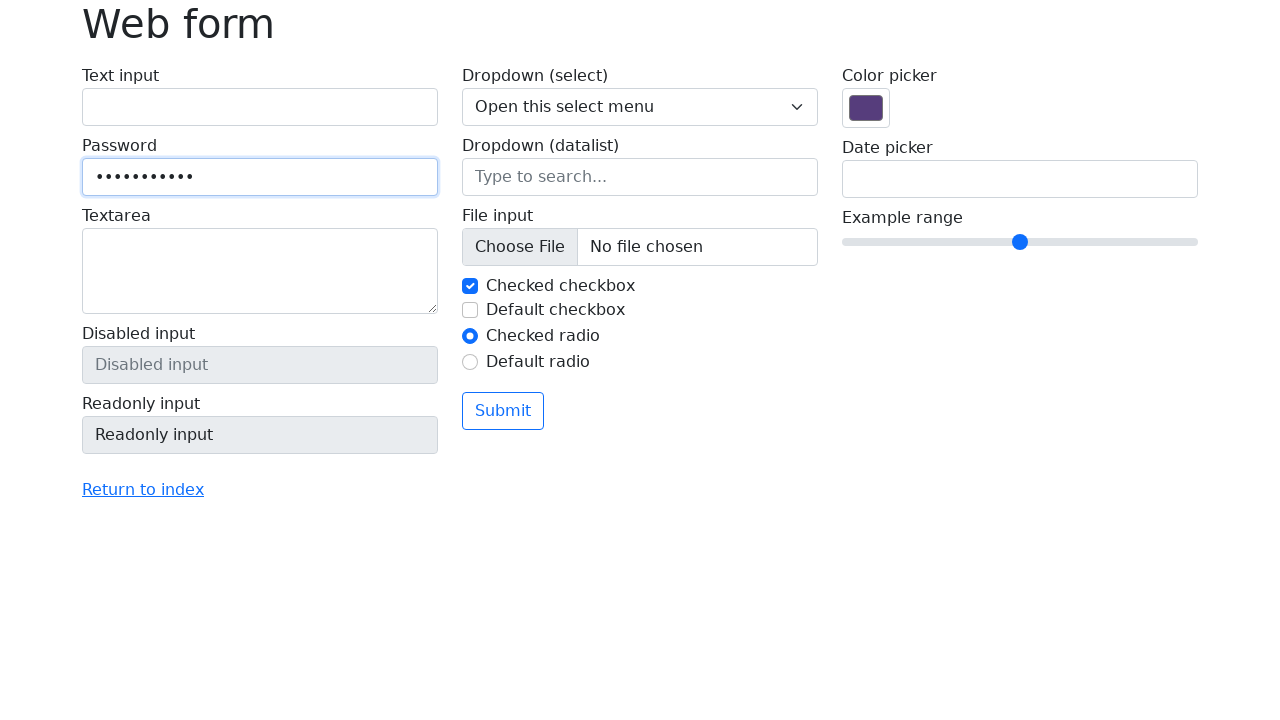

Clicked the form submit button at (503, 411) on button
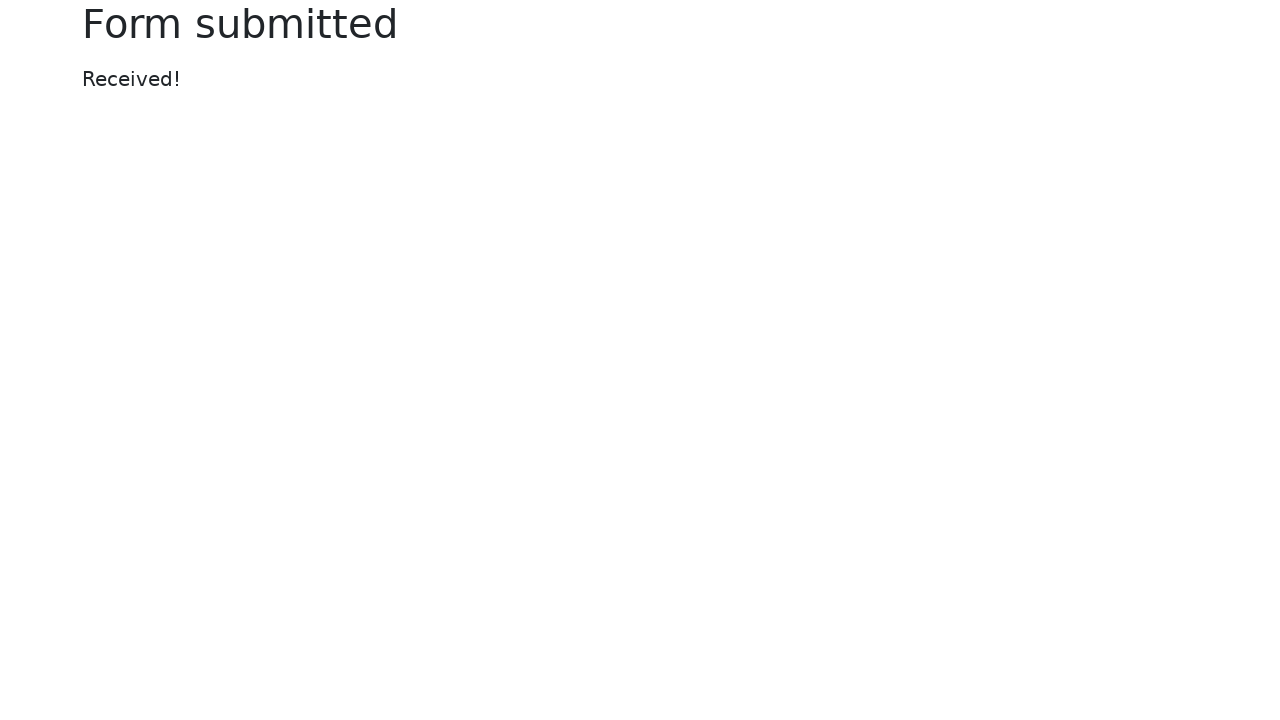

Submission message appeared on the page
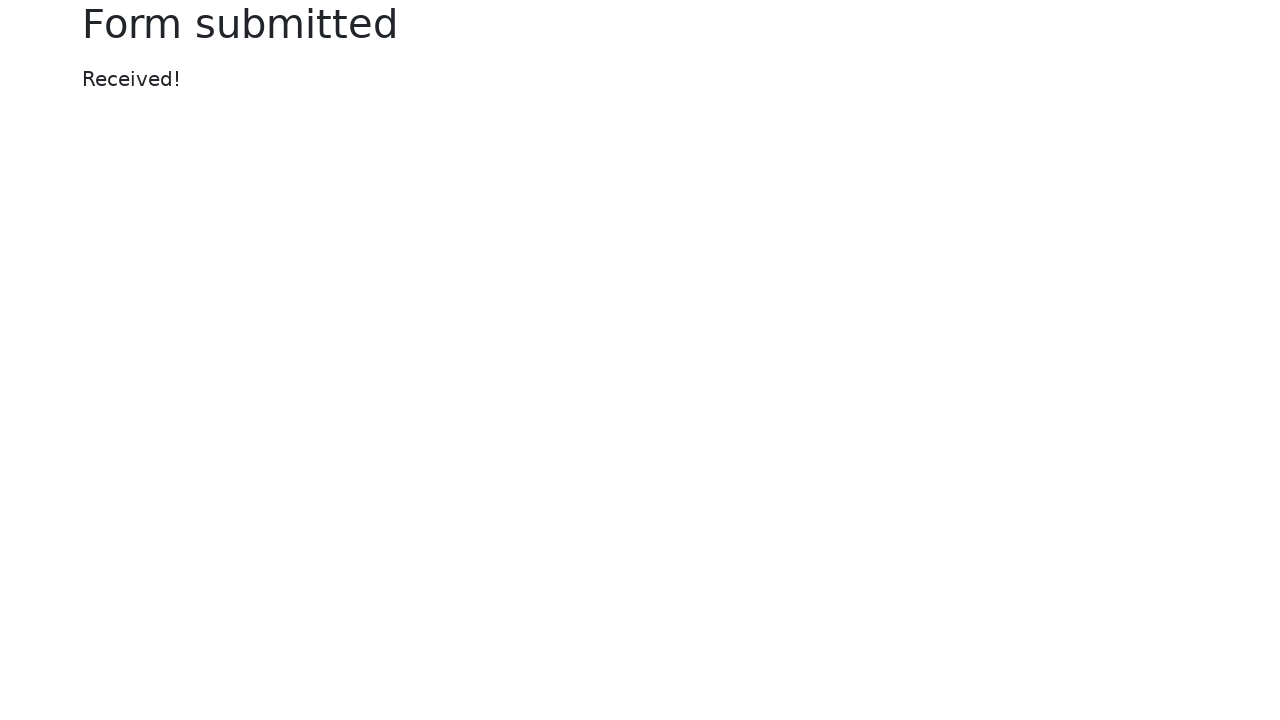

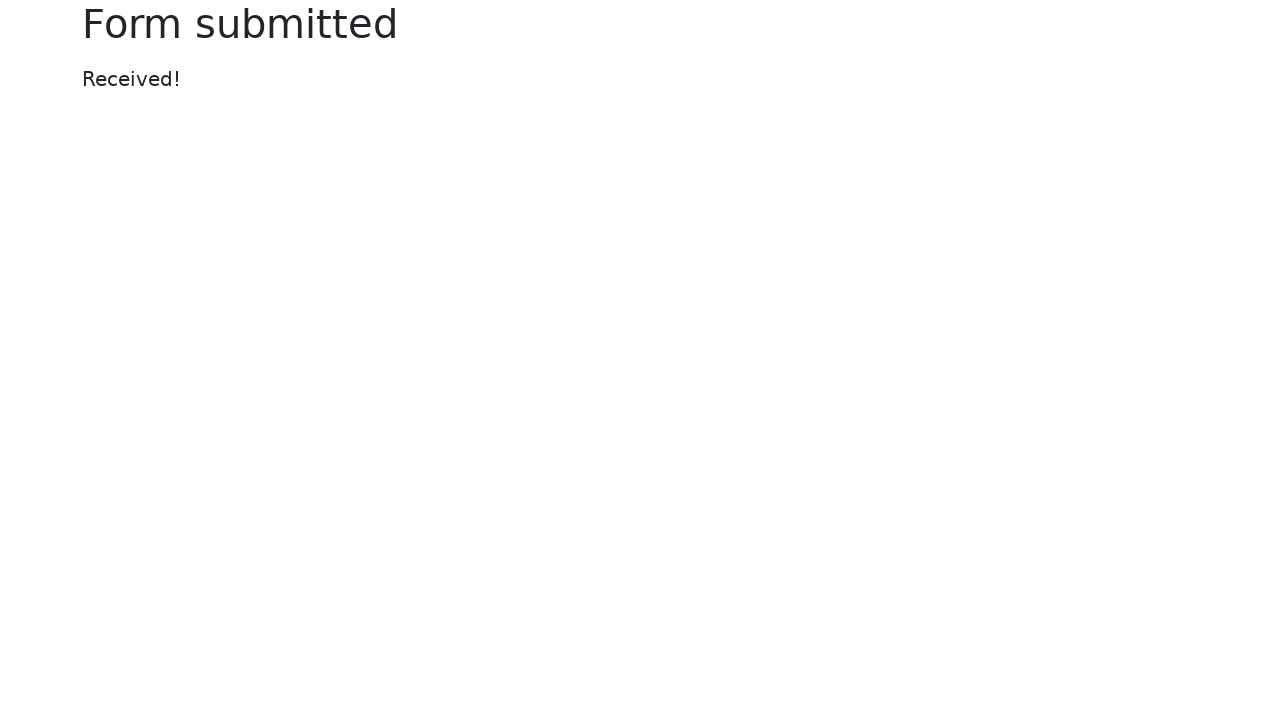